Tests the jQuery UI resizable widget by navigating to the resizable demo page and performing a drag operation to resize an element

Starting URL: https://jqueryui.com

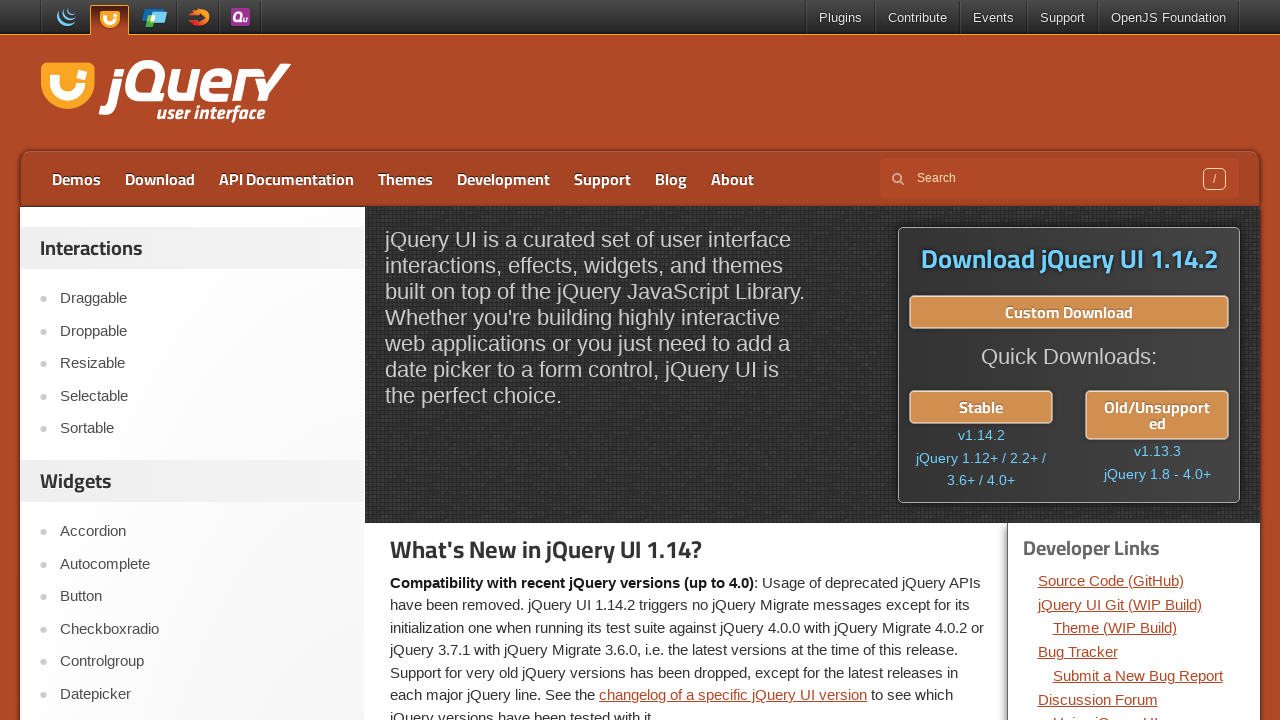

Clicked on Resizable link to navigate to the demo at (202, 364) on a:text('Resizable')
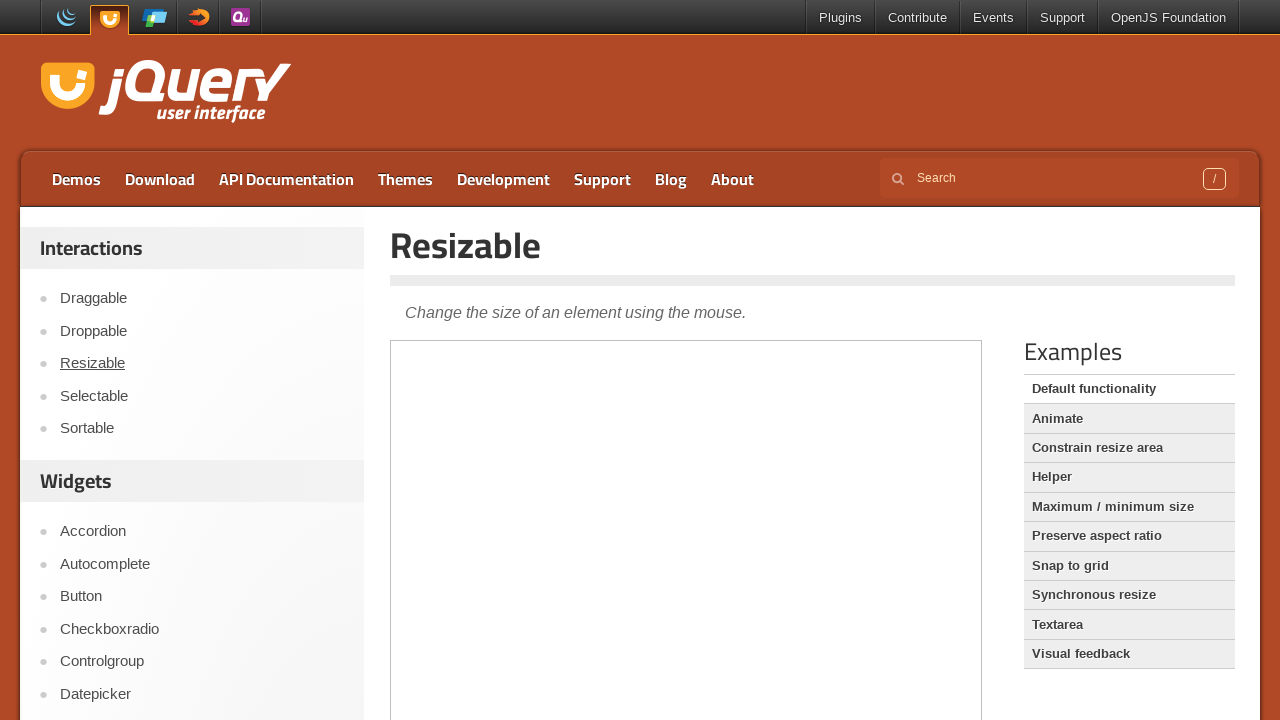

Located the iframe containing the resizable demo
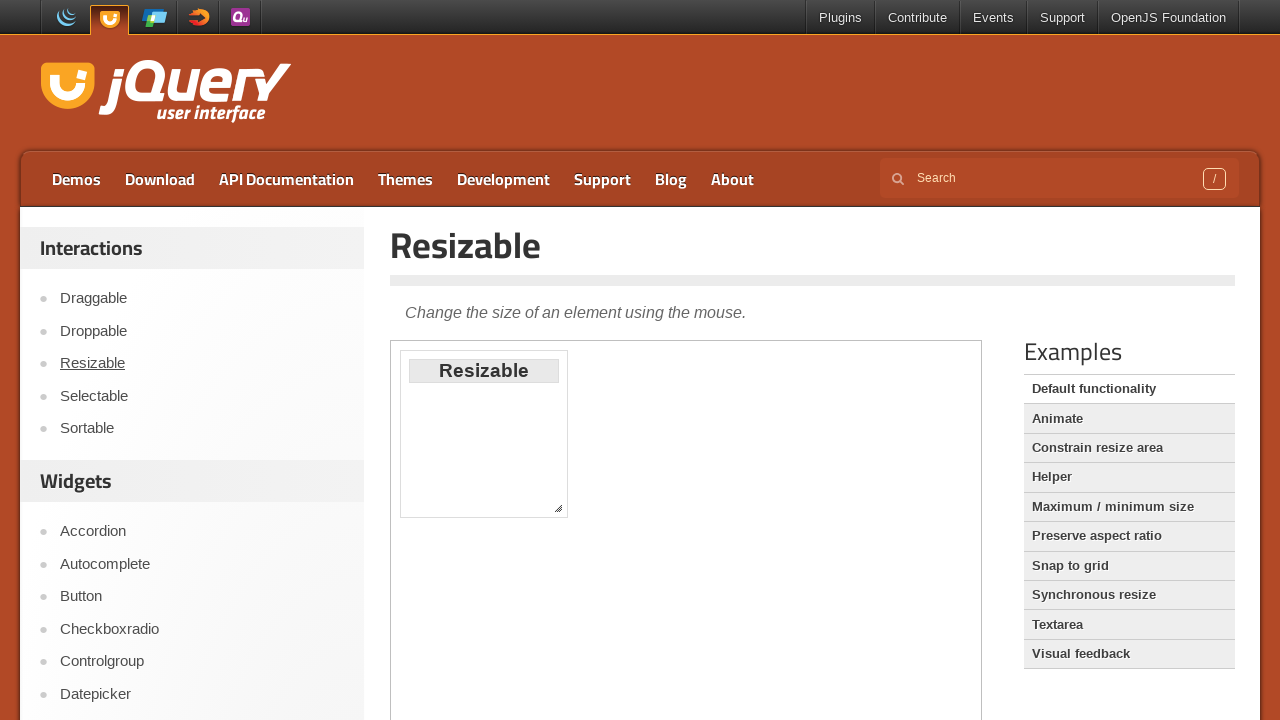

Located the south resize handle element
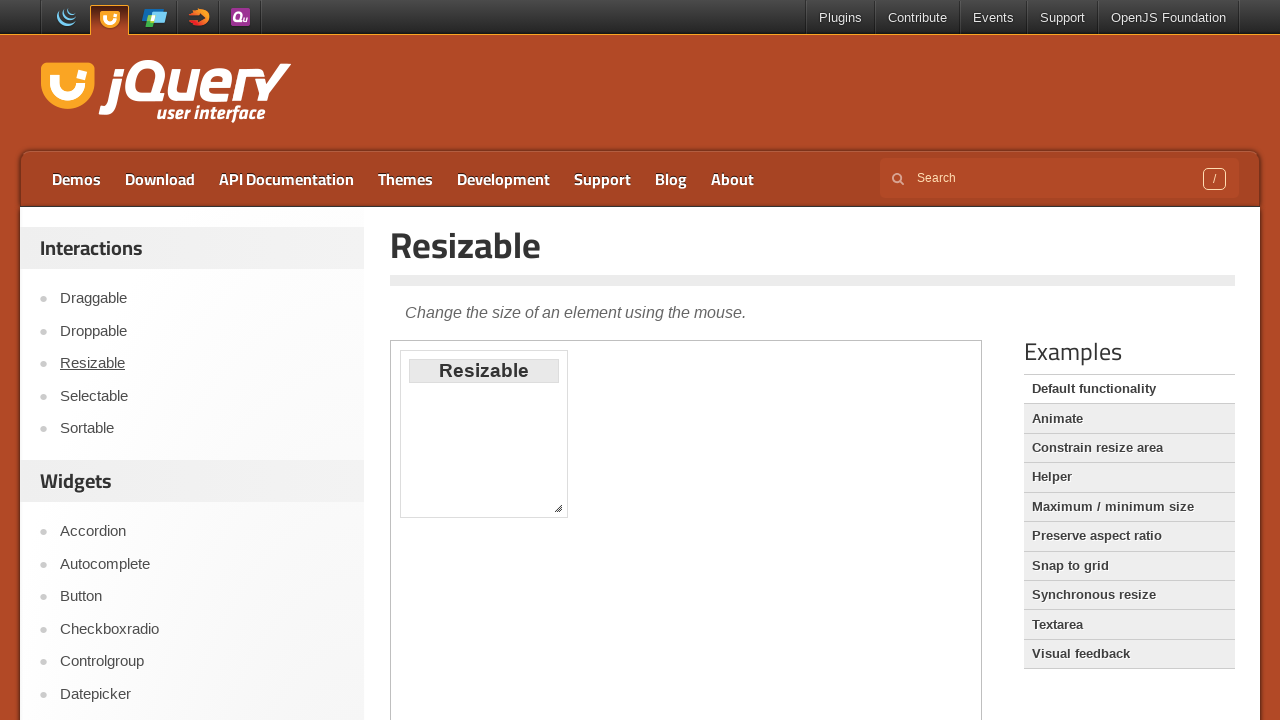

Located the southeast resize handle element
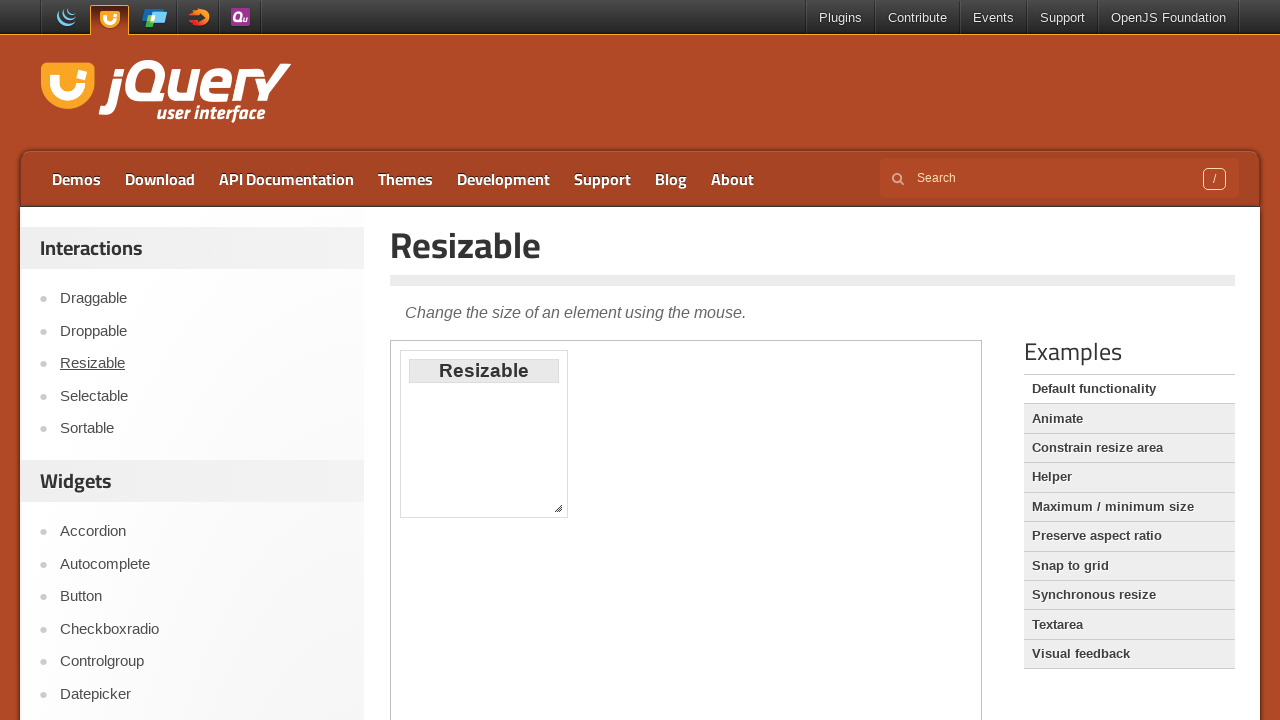

Dragged south resize handle to southeast position to resize the element at (558, 508)
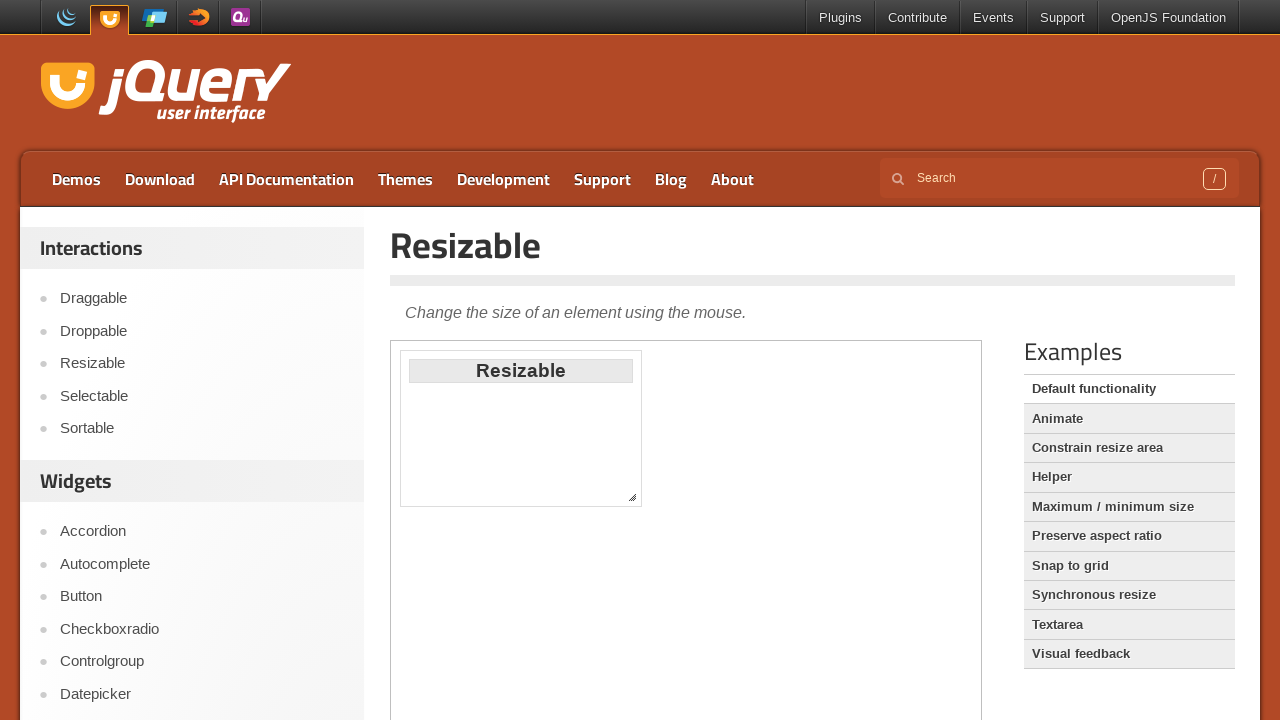

Clicked on Resizable link again to verify navigation at (202, 364) on a:text('Resizable')
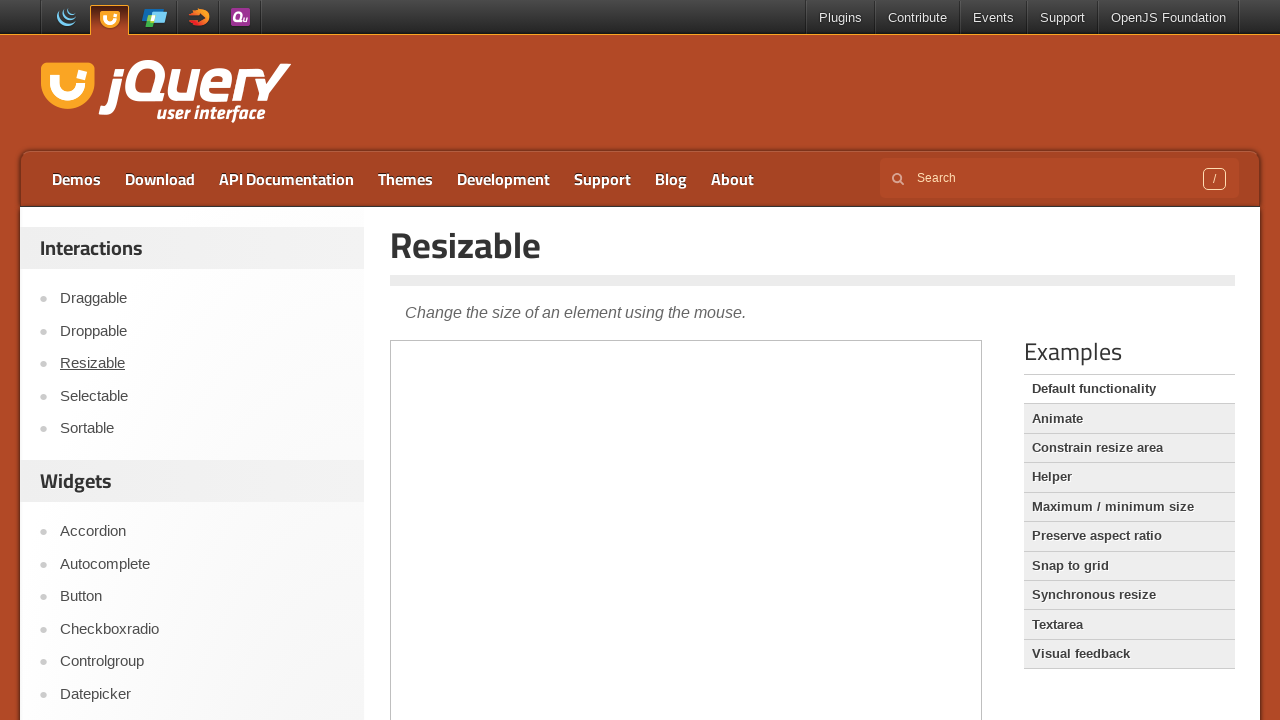

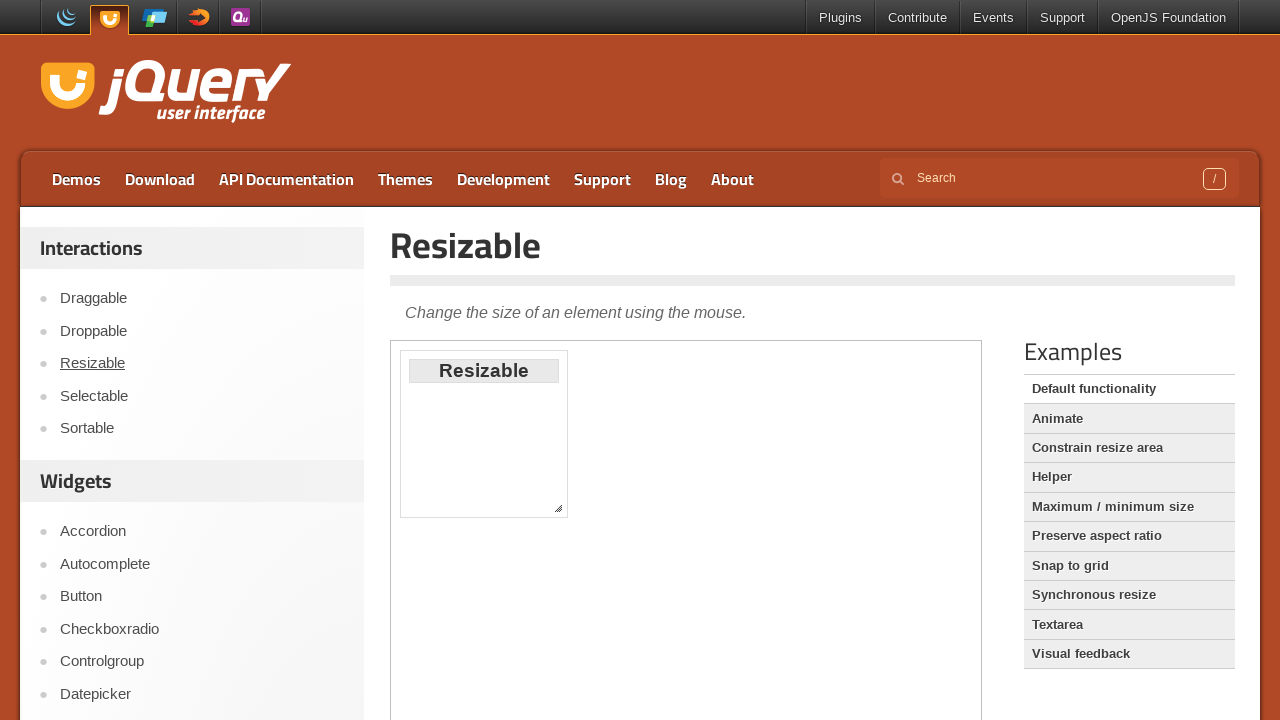